Navigates to a test page with frames, clicks on a button to open a modal, switches to an iframe within the modal, and interacts with the frame content

Starting URL: https://applitools.github.io/demo/TestPages/FramesTestPage/

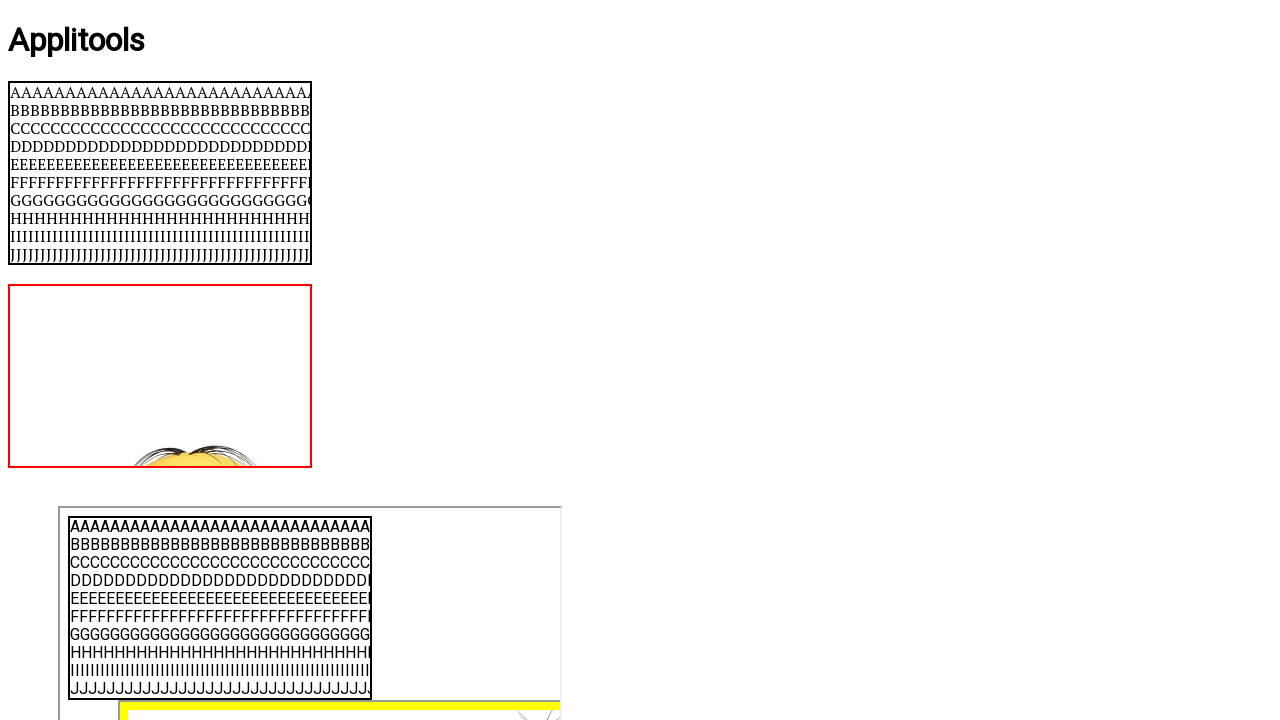

Clicked stretched button to open modal at (643, 566) on #stretched
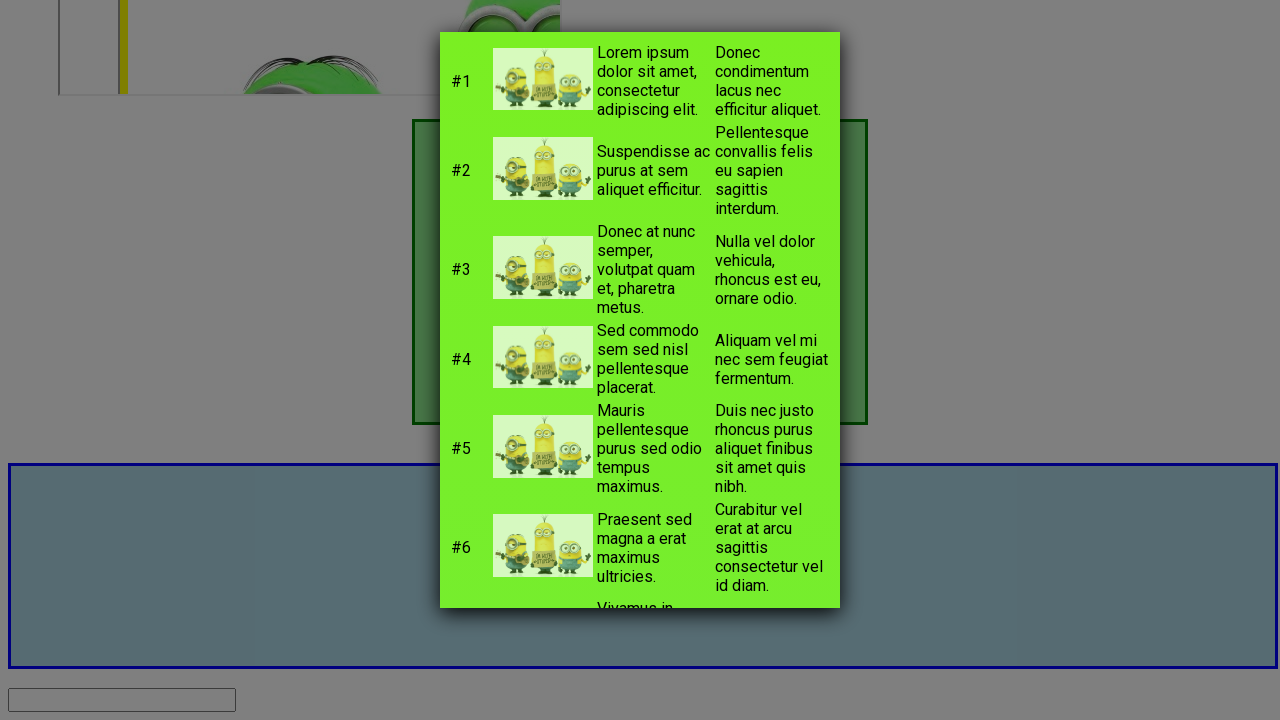

Modal with iframe appeared
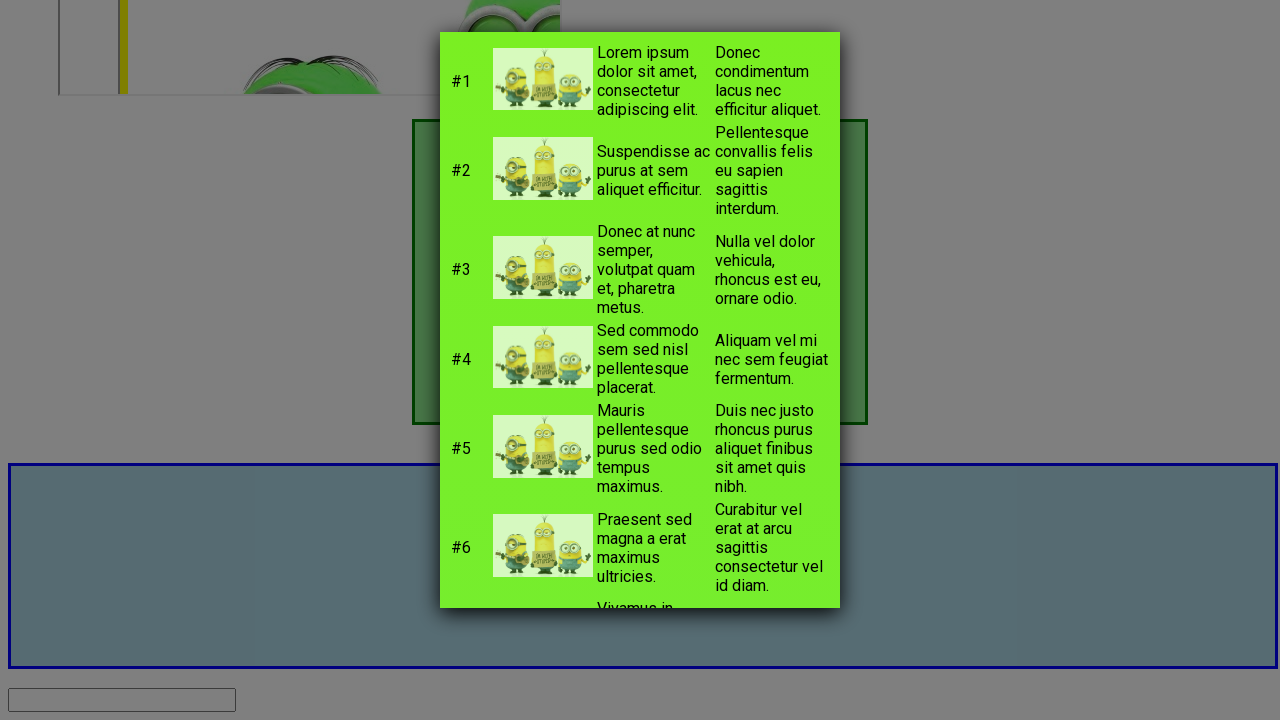

Switched to iframe inside modal
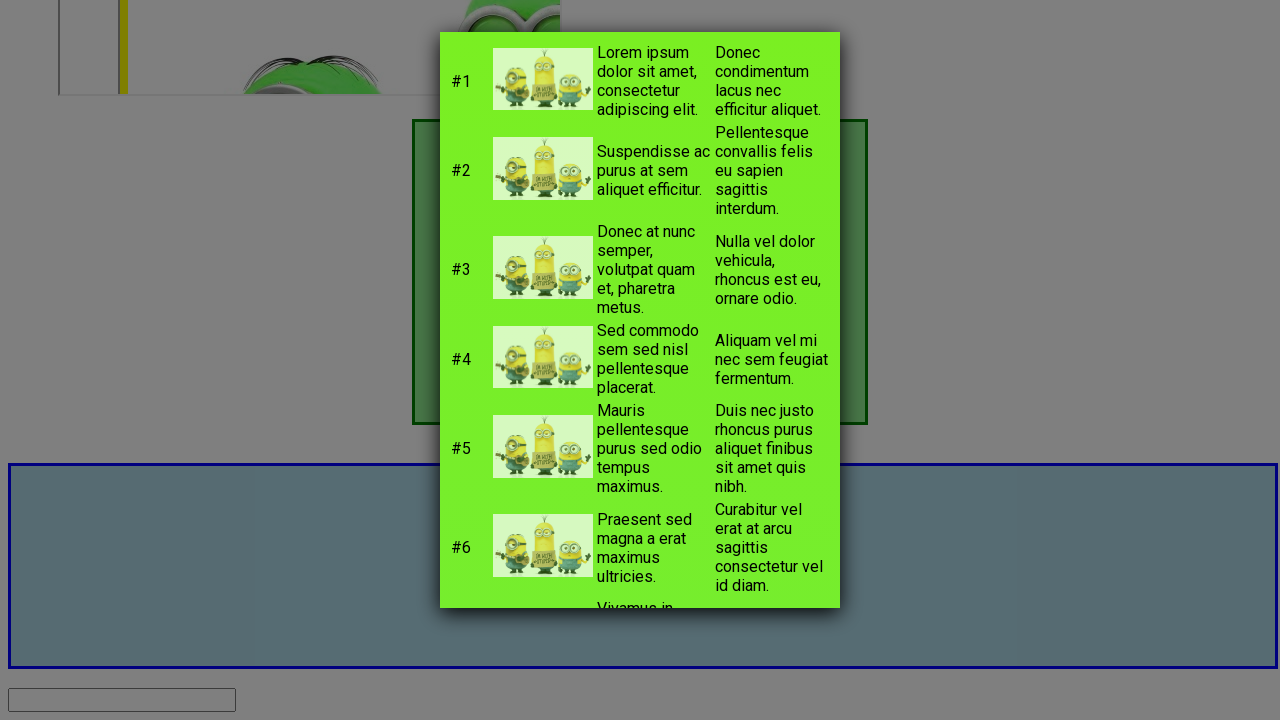

Frame content loaded and visible
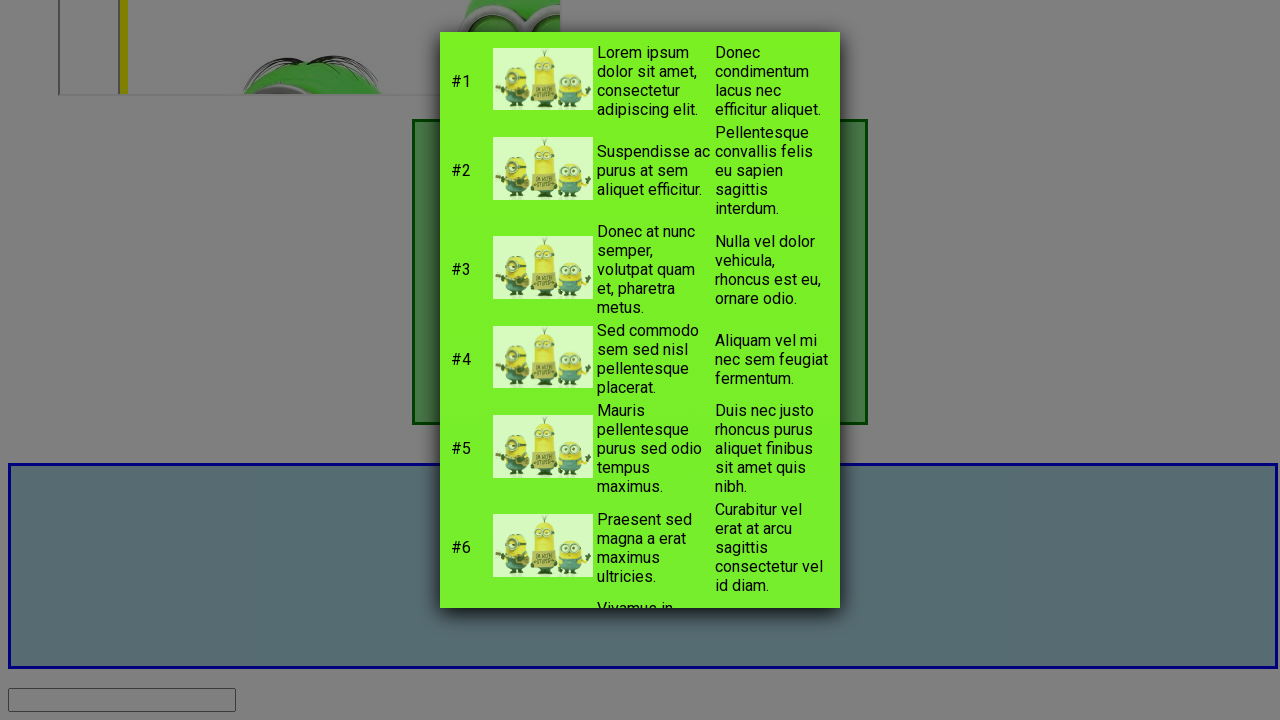

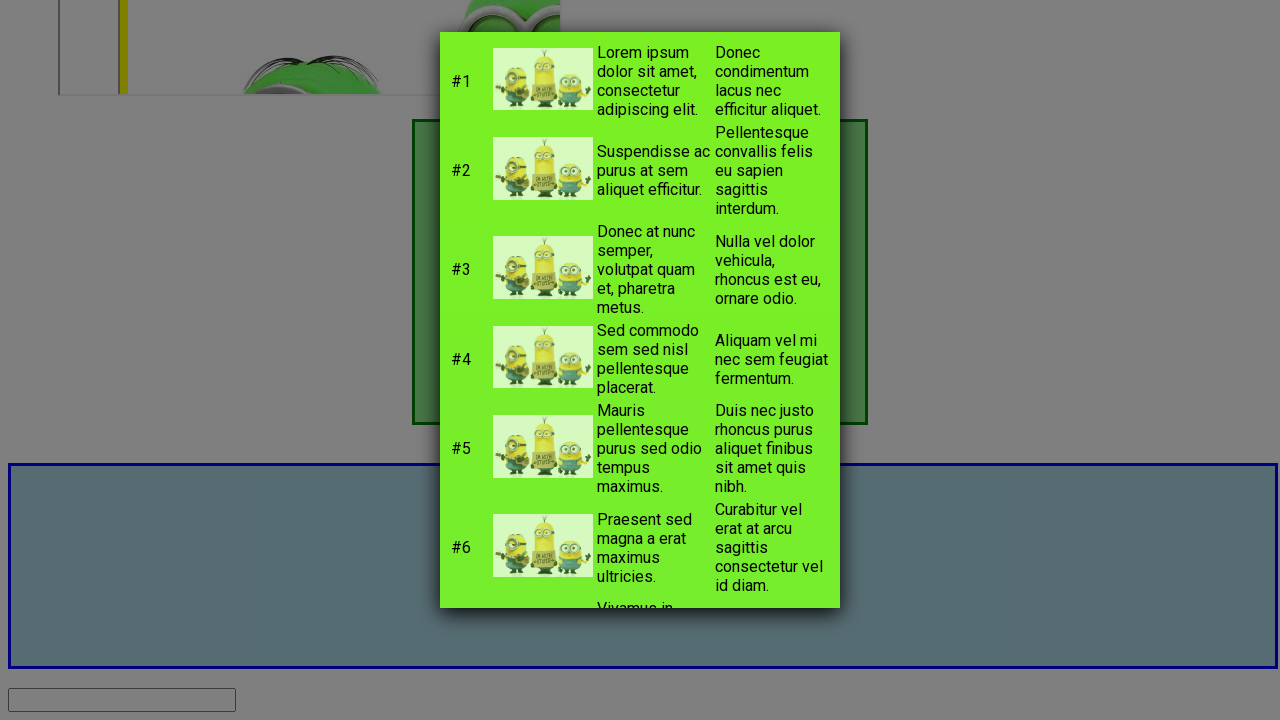